Opens Chrome browser and navigates to the Lazada Vietnam homepage

Starting URL: https://www.lazada.vn/

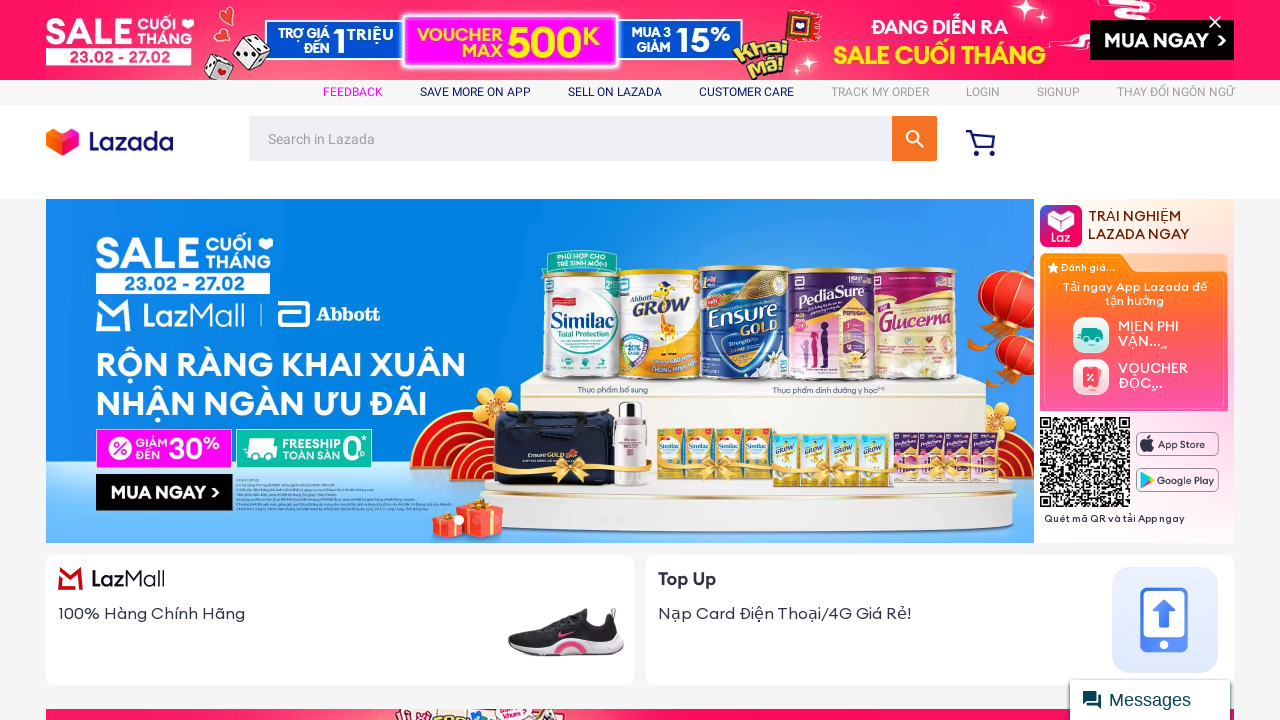

Opened Chrome browser and navigated to Lazada Vietnam homepage (https://www.lazada.vn/)
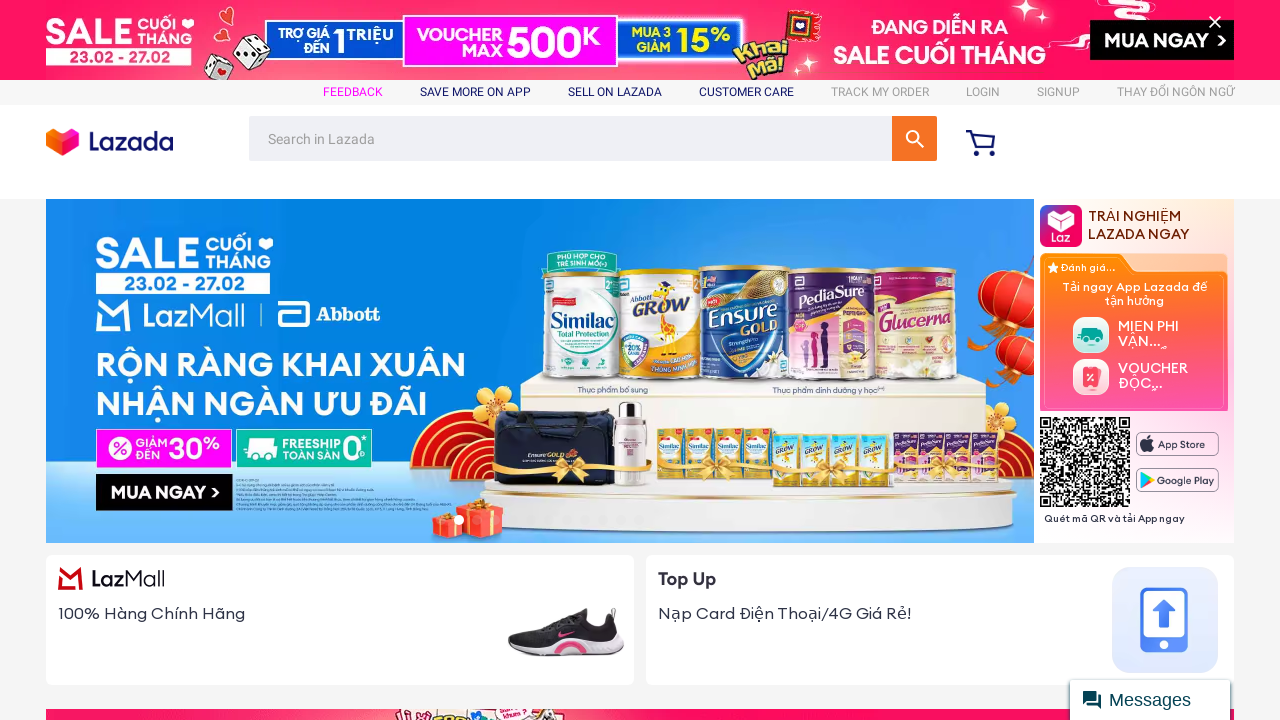

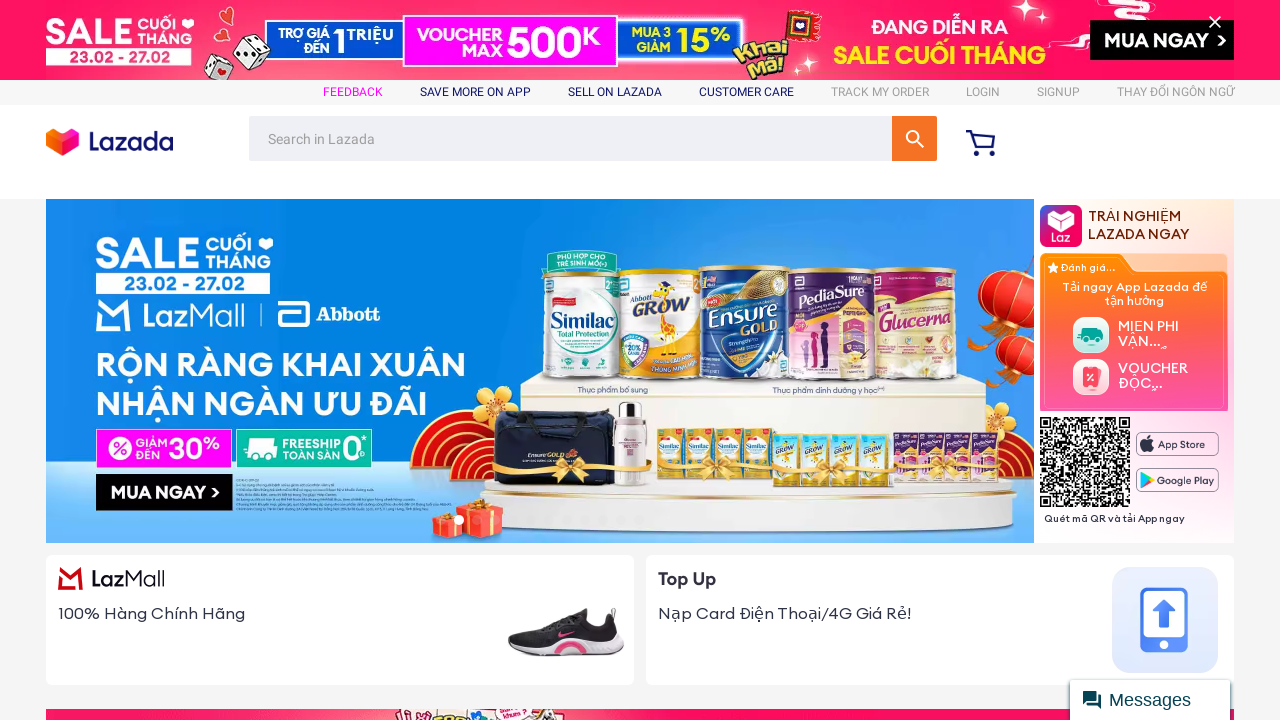